Tests network request interception by blocking API calls matching "GetBook" pattern and then clicking on the Virtual Library button to trigger those requests

Starting URL: https://rahulshettyacademy.com/angularAppdemo

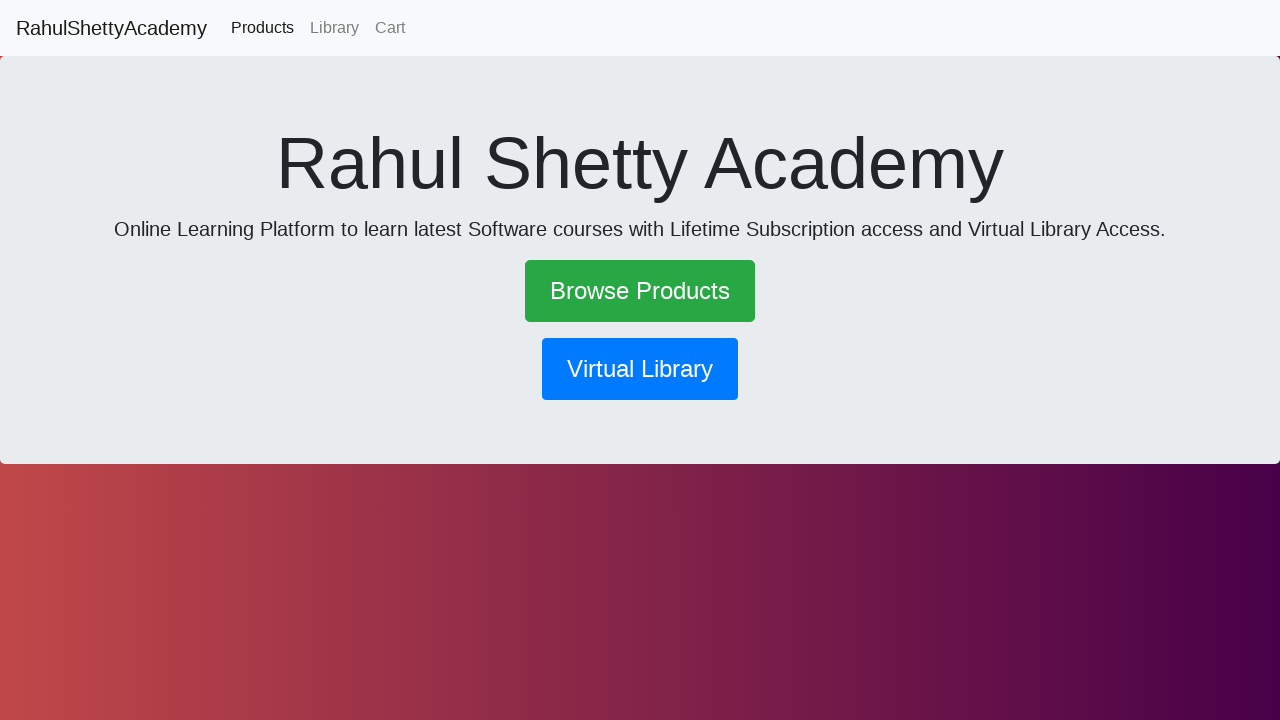

Set up route interception to block API calls matching 'GetBook' pattern
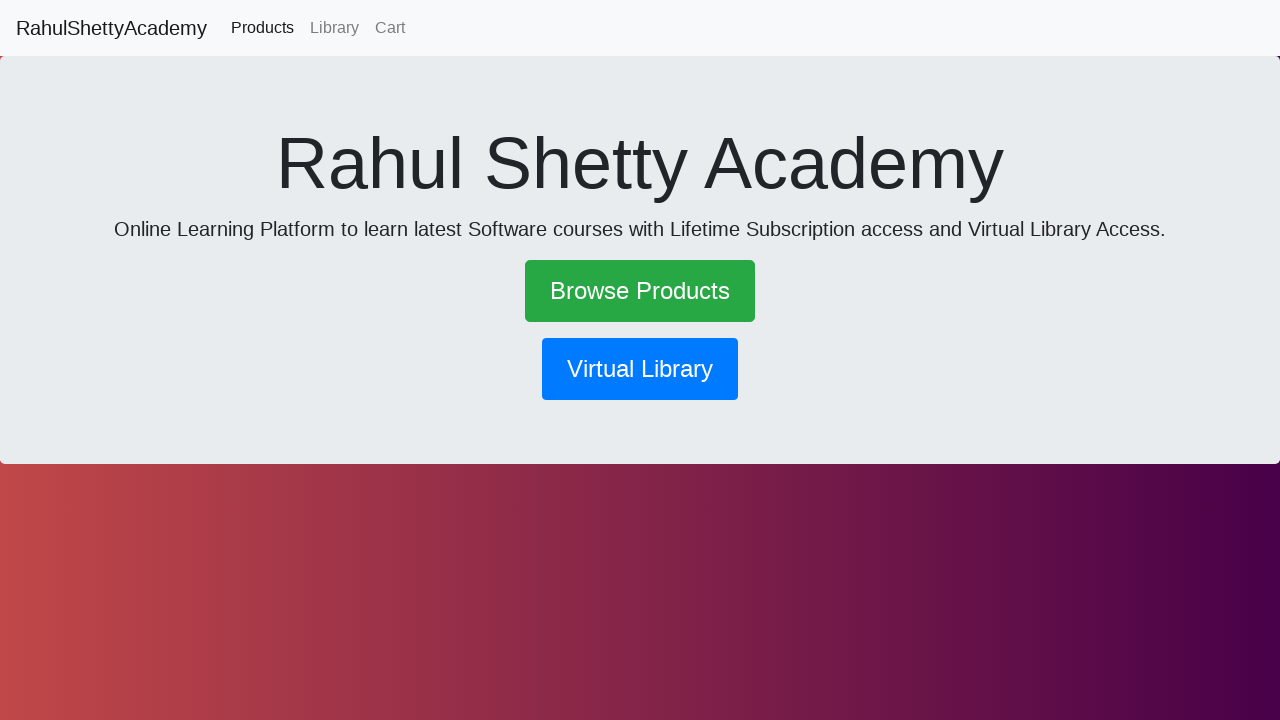

Clicked Virtual Library button to trigger blocked API requests at (640, 369) on xpath=//button[text()=' Virtual Library ']
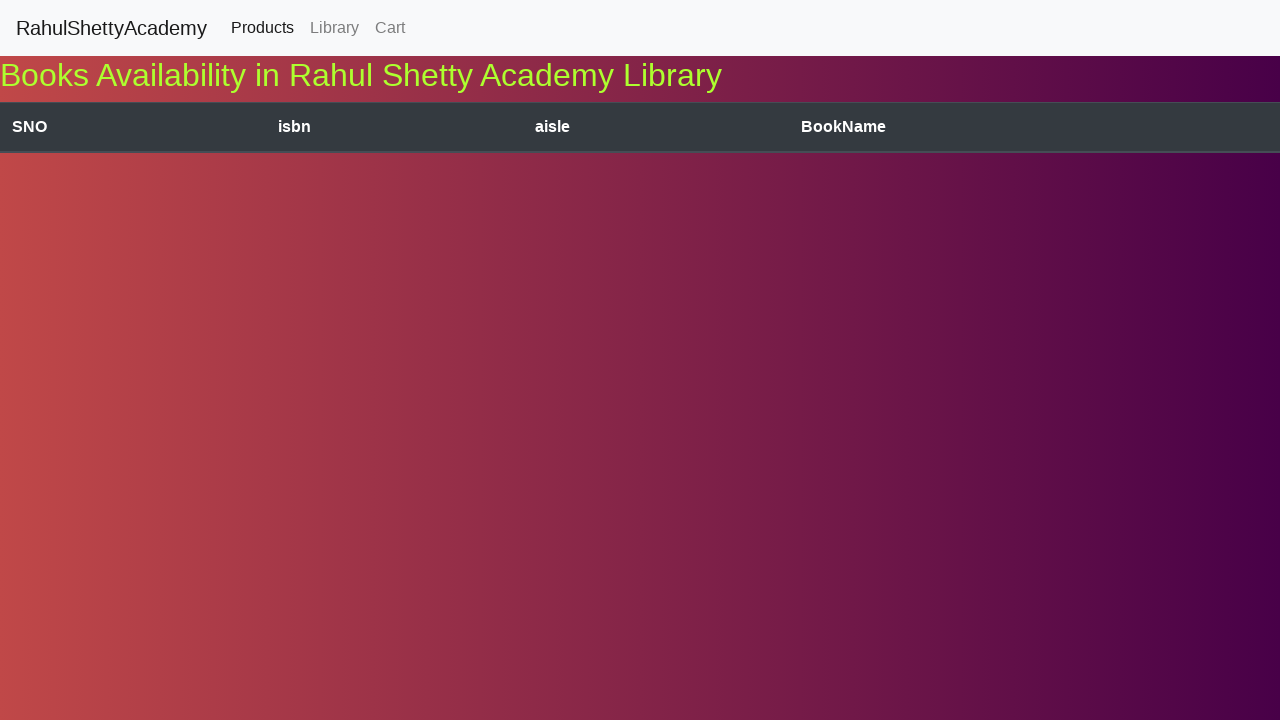

Waited 2 seconds for failed requests to be processed
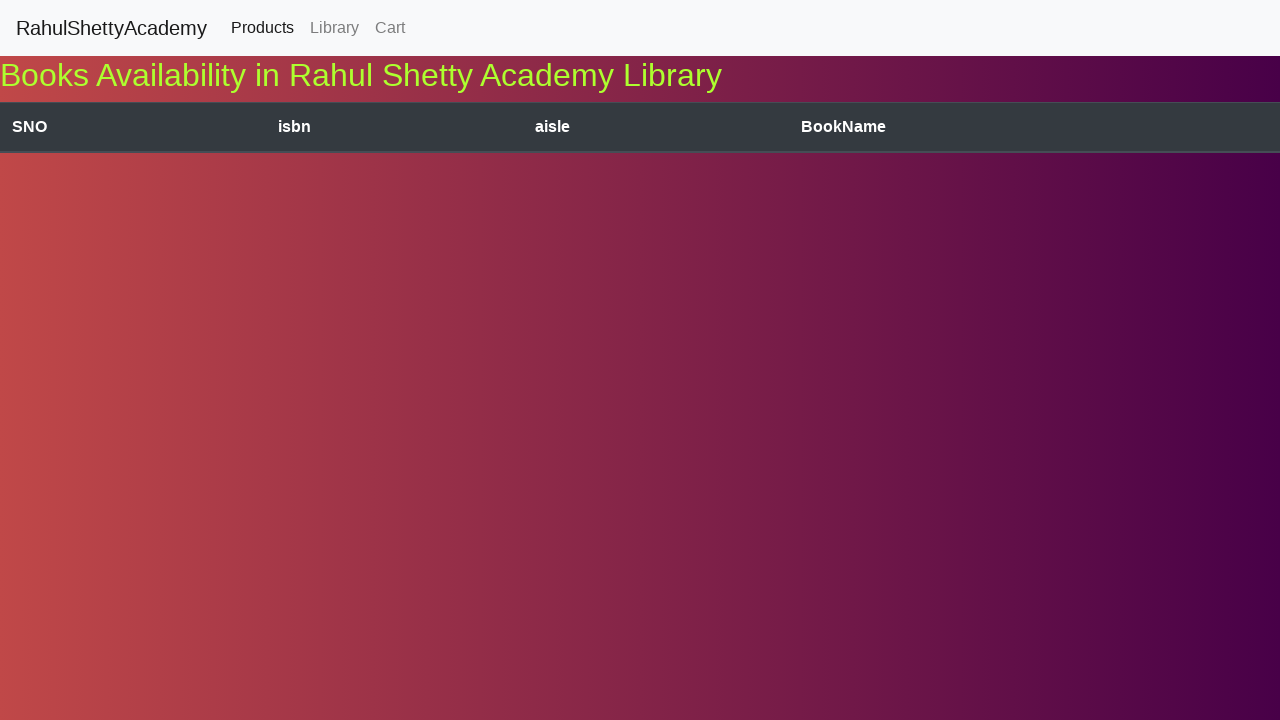

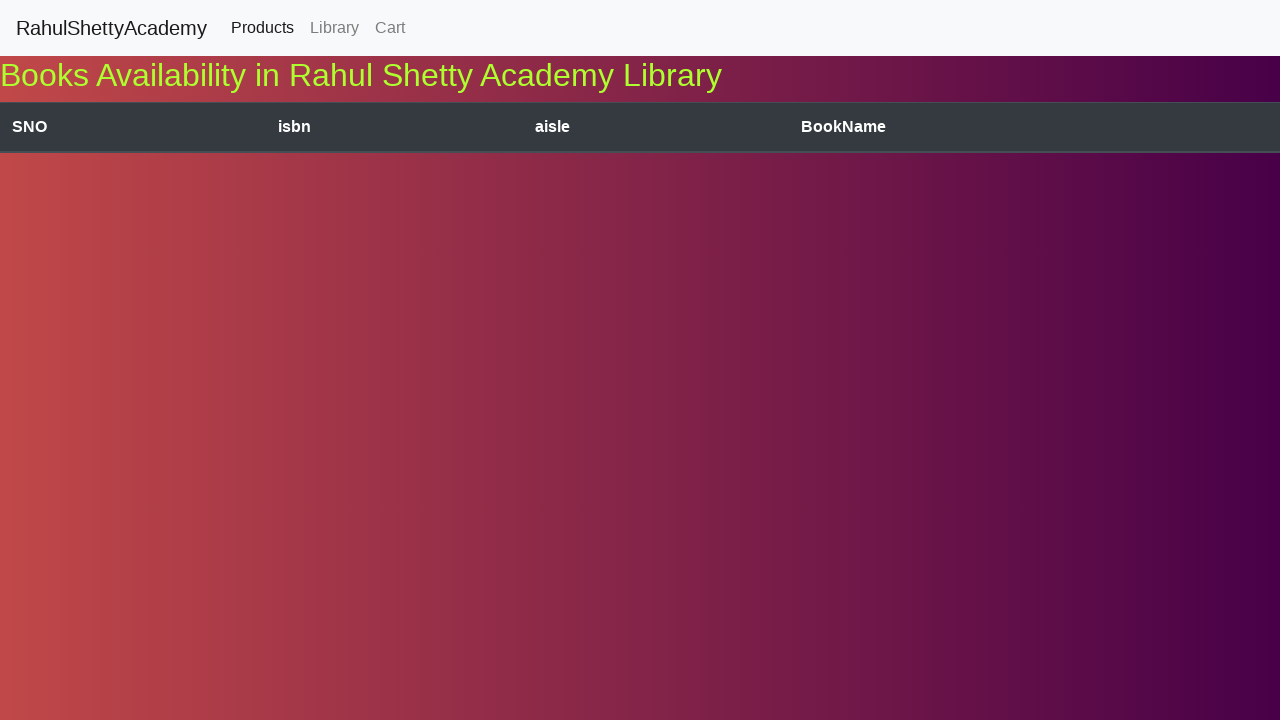